Verifies that the page title does not contain "Welcome2" text

Starting URL: http://www.python.org

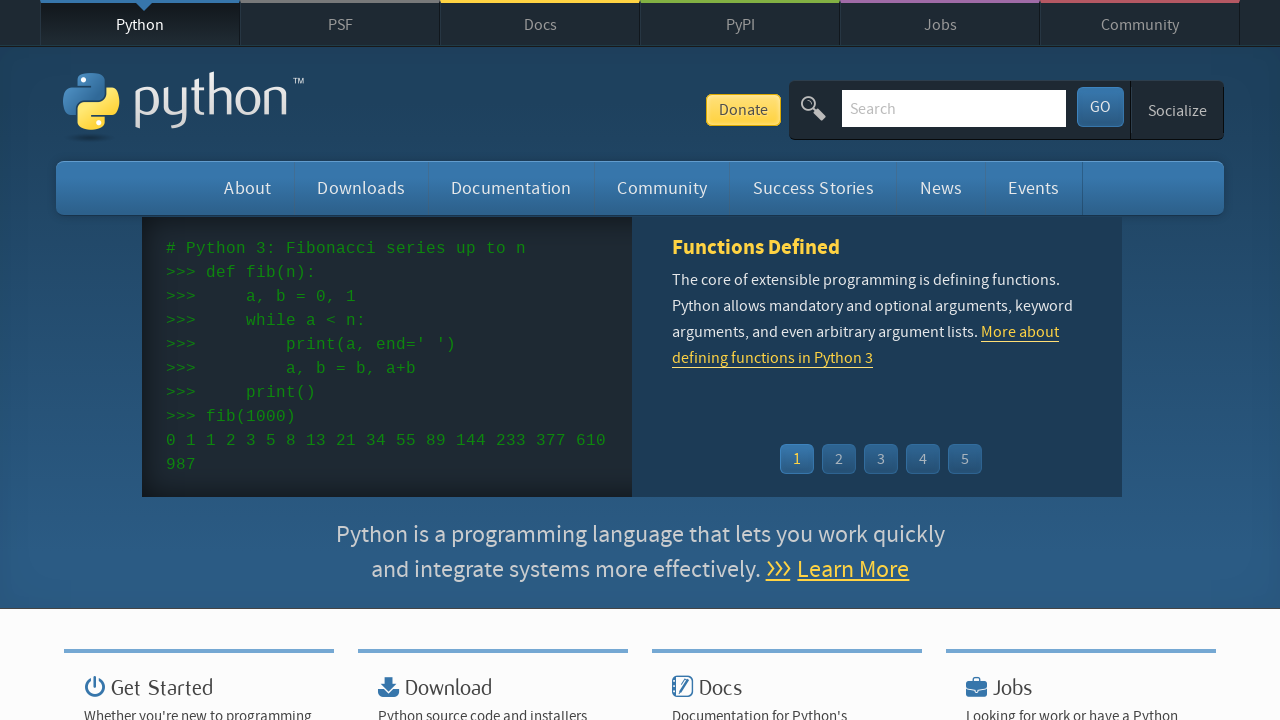

Navigated to http://www.python.org
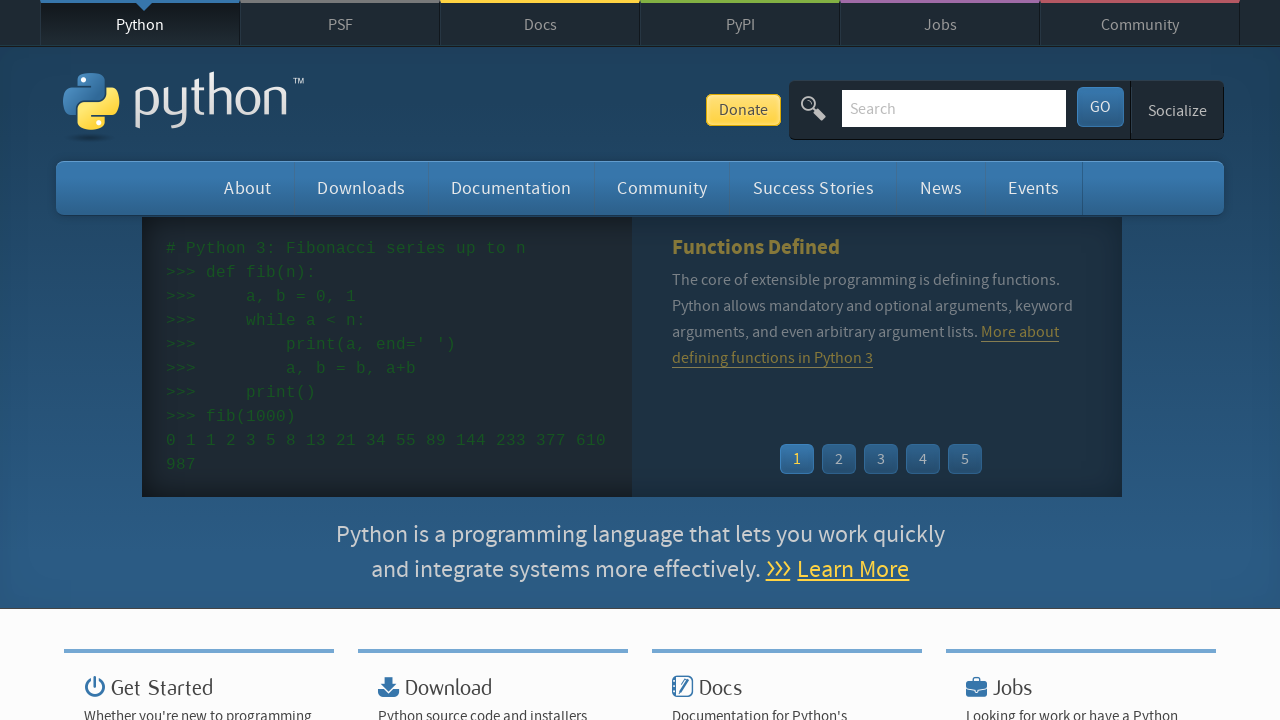

Verified that page title does not contain 'Welcome2' text
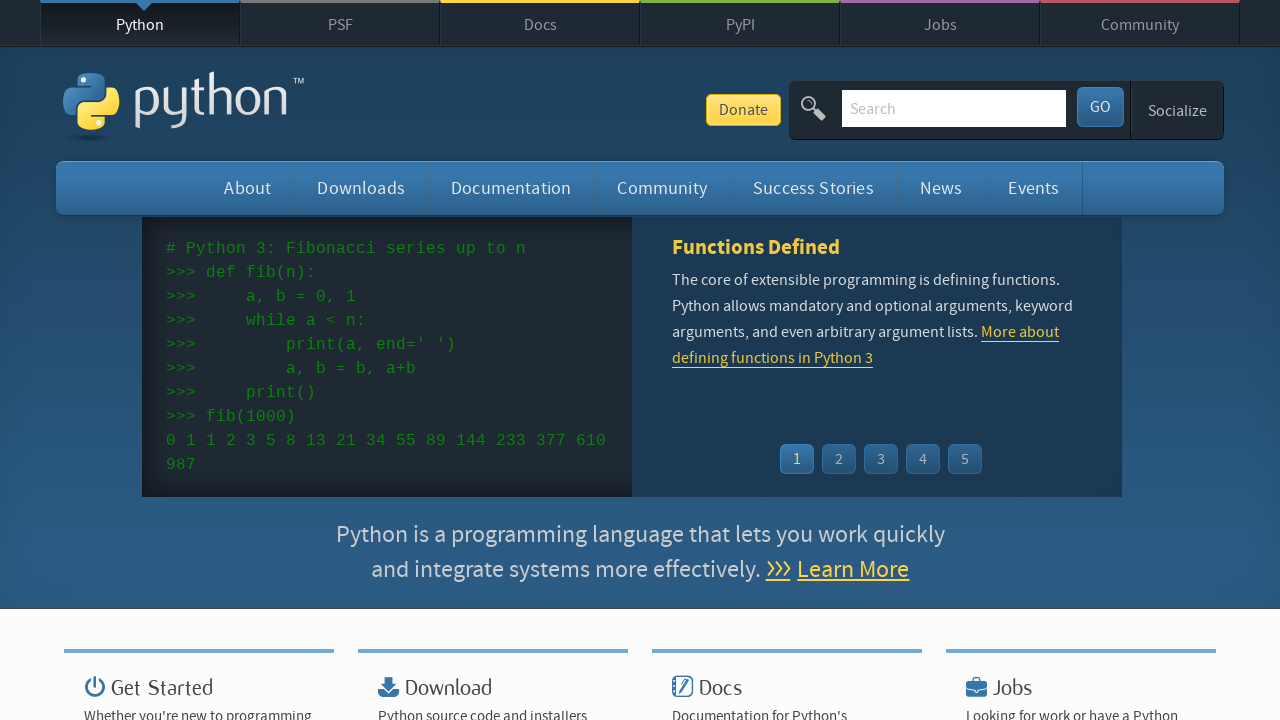

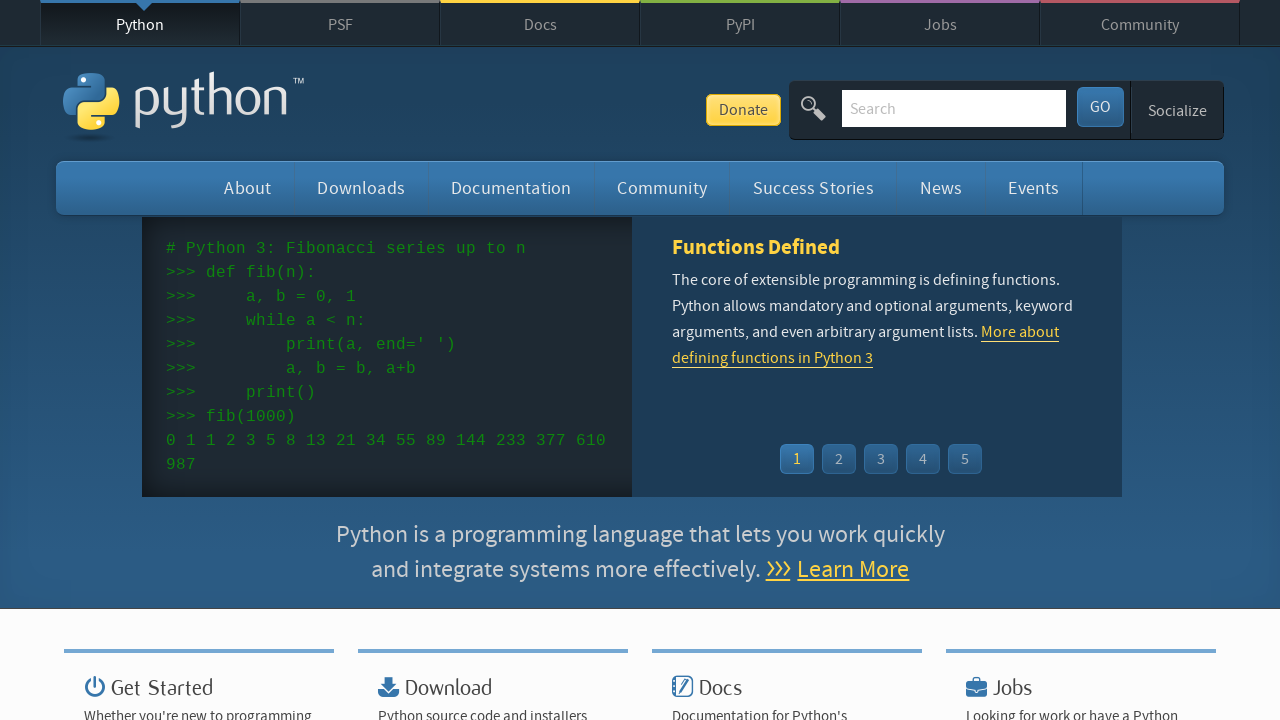